Tests modal dialog handling by opening a small modal, verifying its content, and closing it.

Starting URL: https://demoqa.com

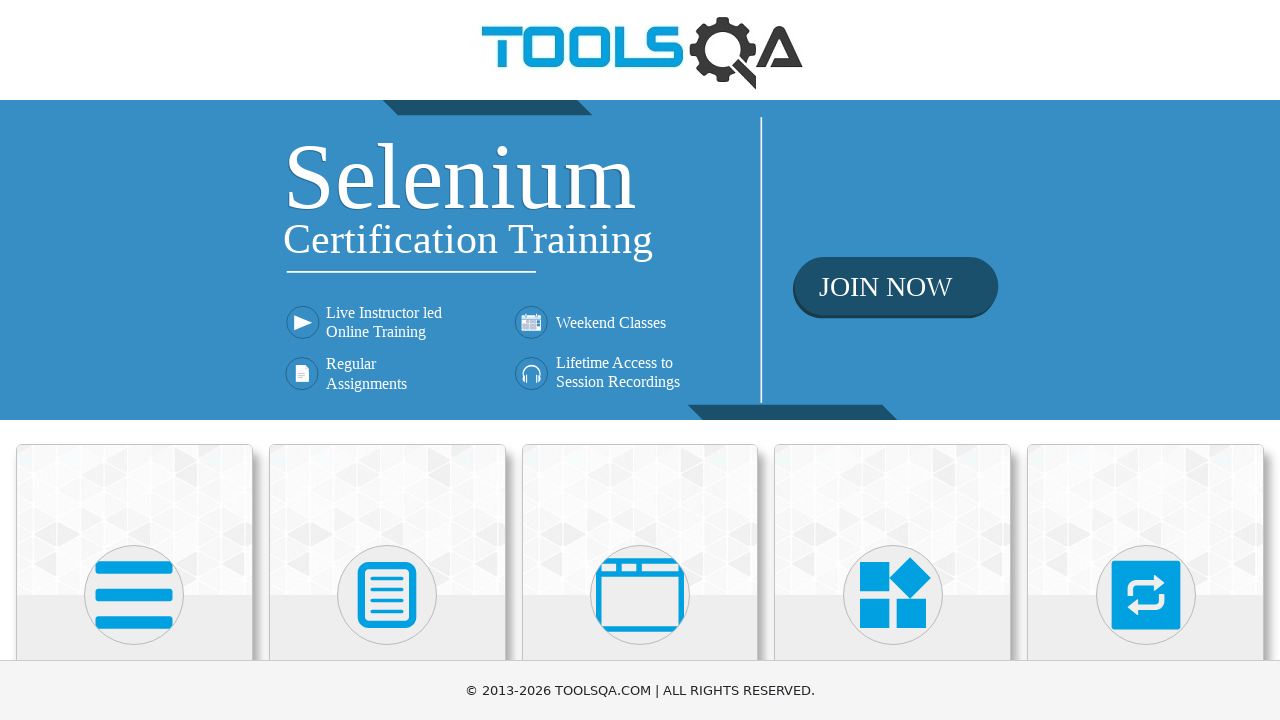

Clicked on Alerts, Frame & Windows card at (640, 520) on div.card:has-text('Alerts, Frame & Windows')
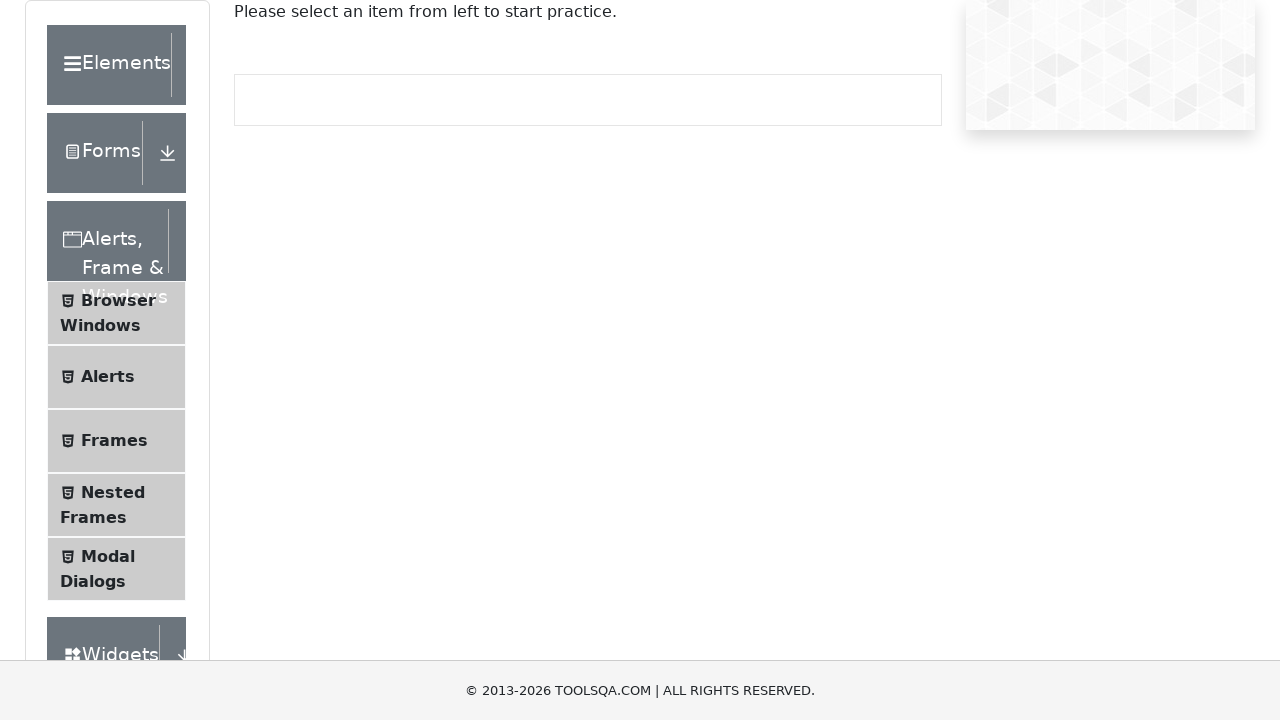

Clicked on Modal Dialogs menu item at (108, 556) on span:has-text('Modal Dialogs')
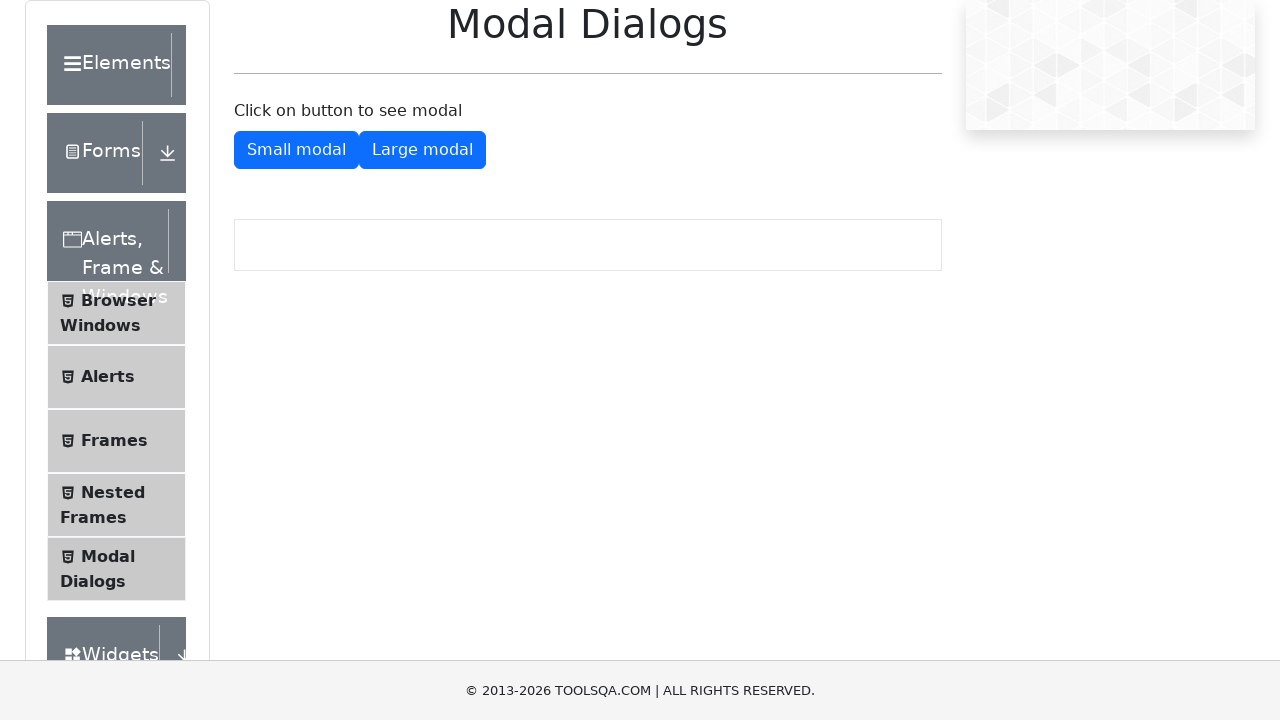

Clicked button to open small modal at (296, 150) on #showSmallModal
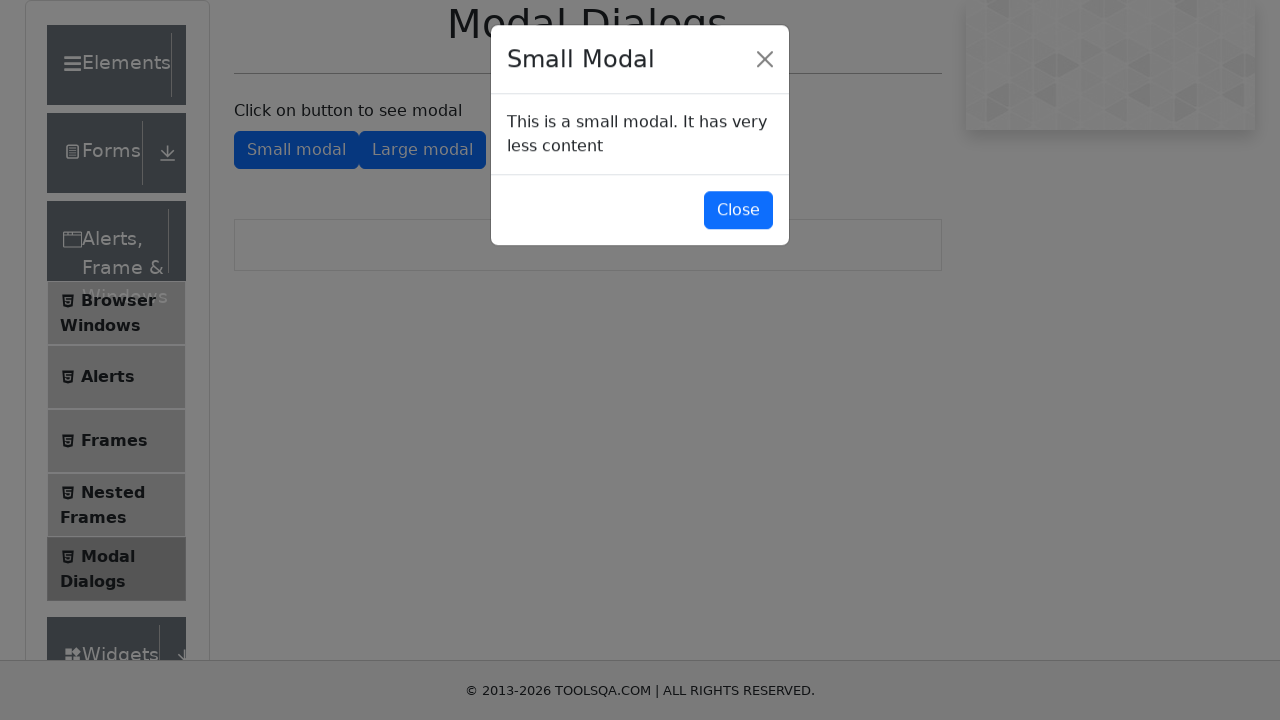

Small modal dialog appeared and loaded
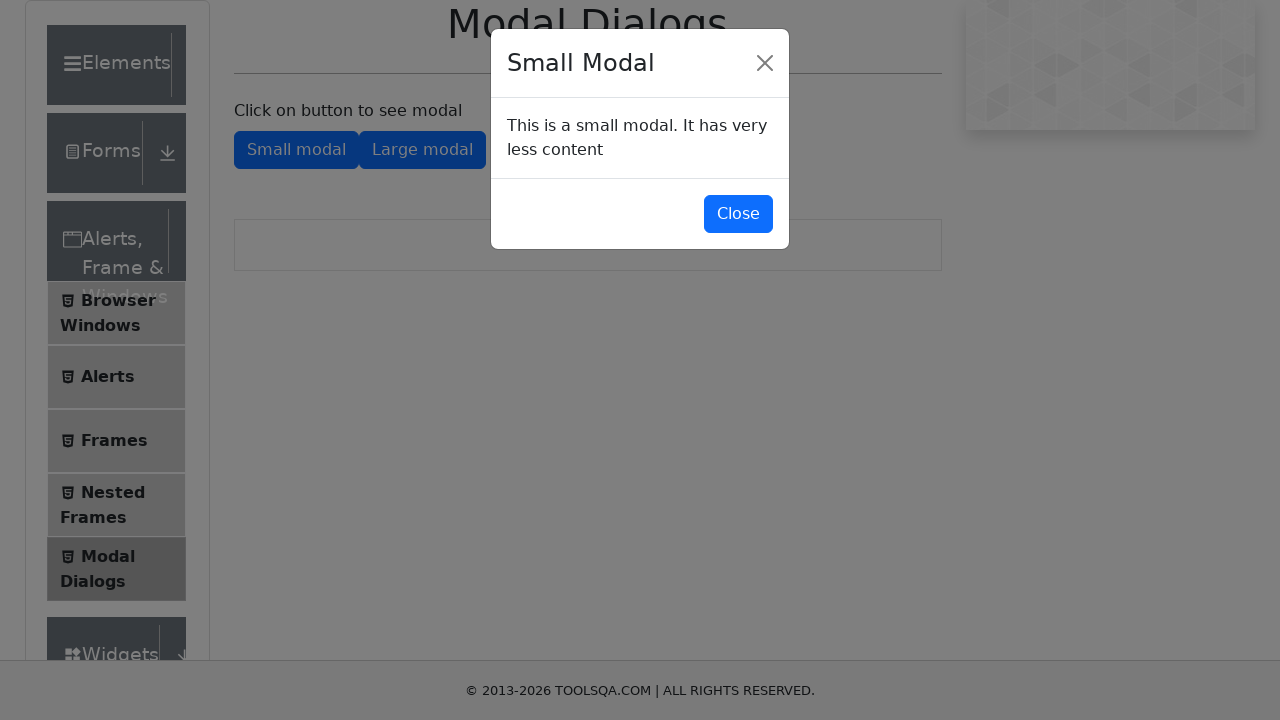

Closed the small modal dialog at (738, 214) on #closeSmallModal
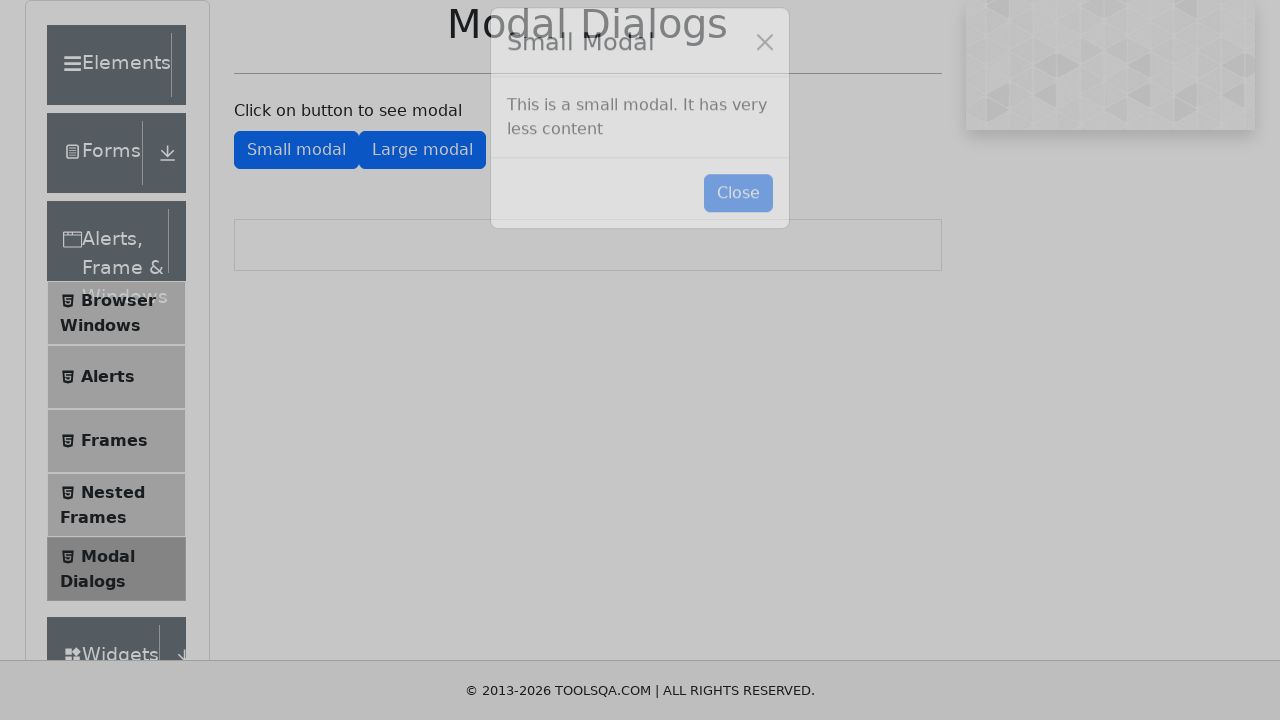

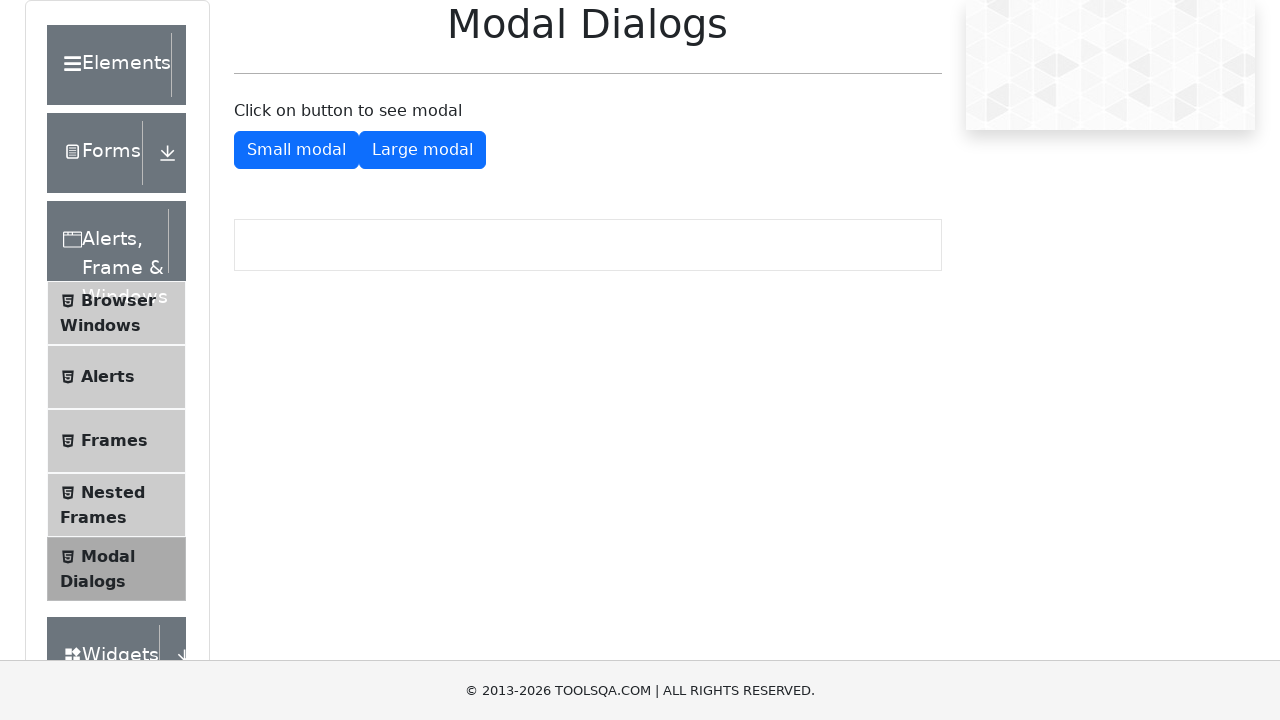